Waits for price to reach $100, books an item, solves a mathematical problem, and submits the answer

Starting URL: http://suninjuly.github.io/explicit_wait2.html

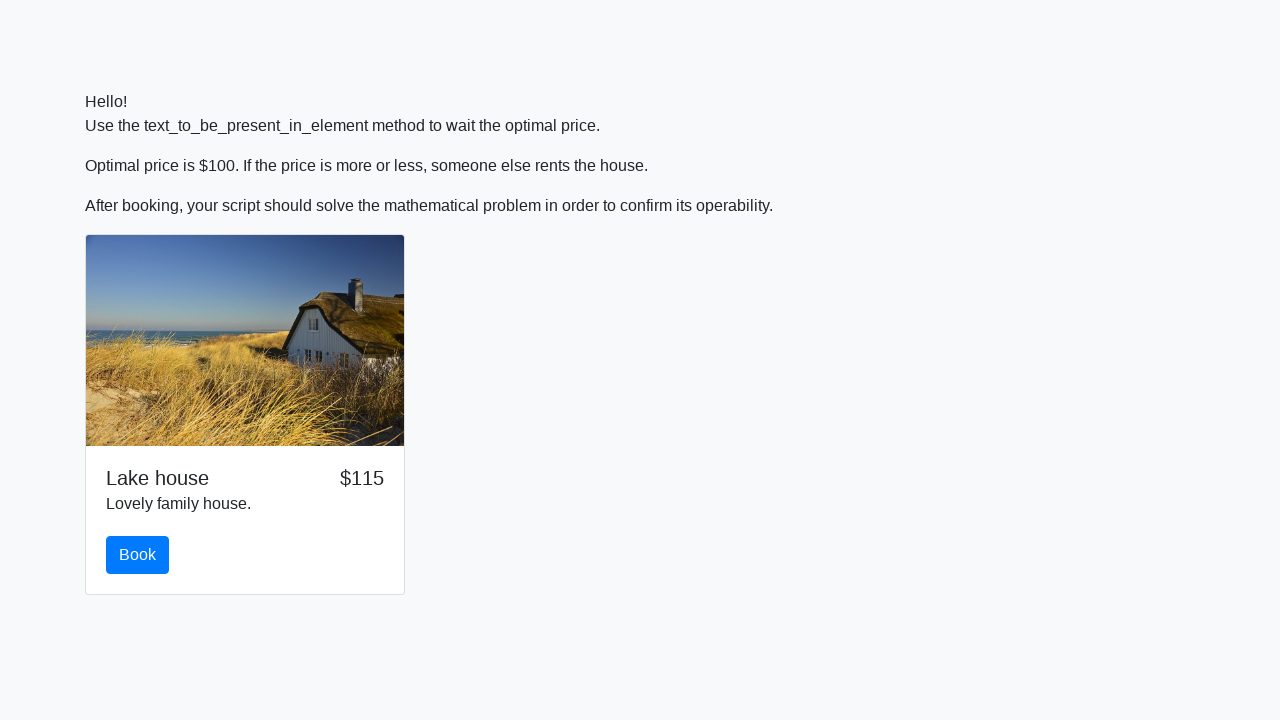

Waited for price to reach $100
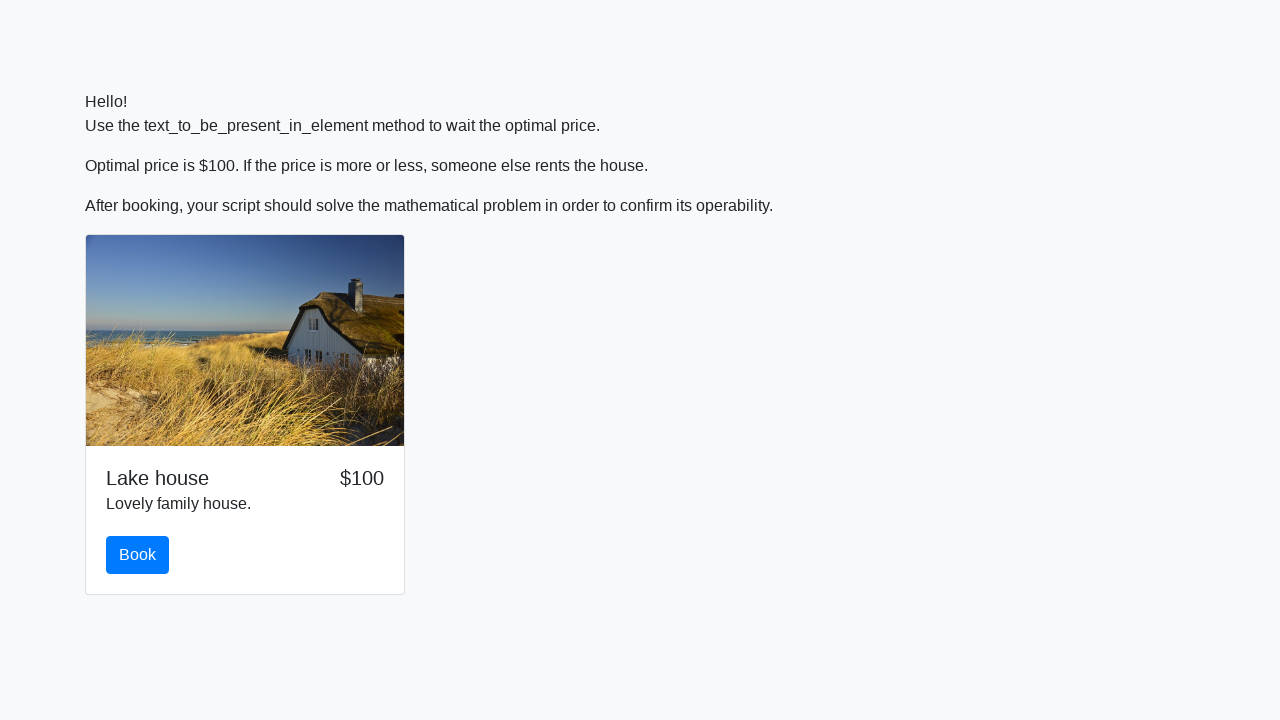

Clicked the book button at (138, 555) on #book
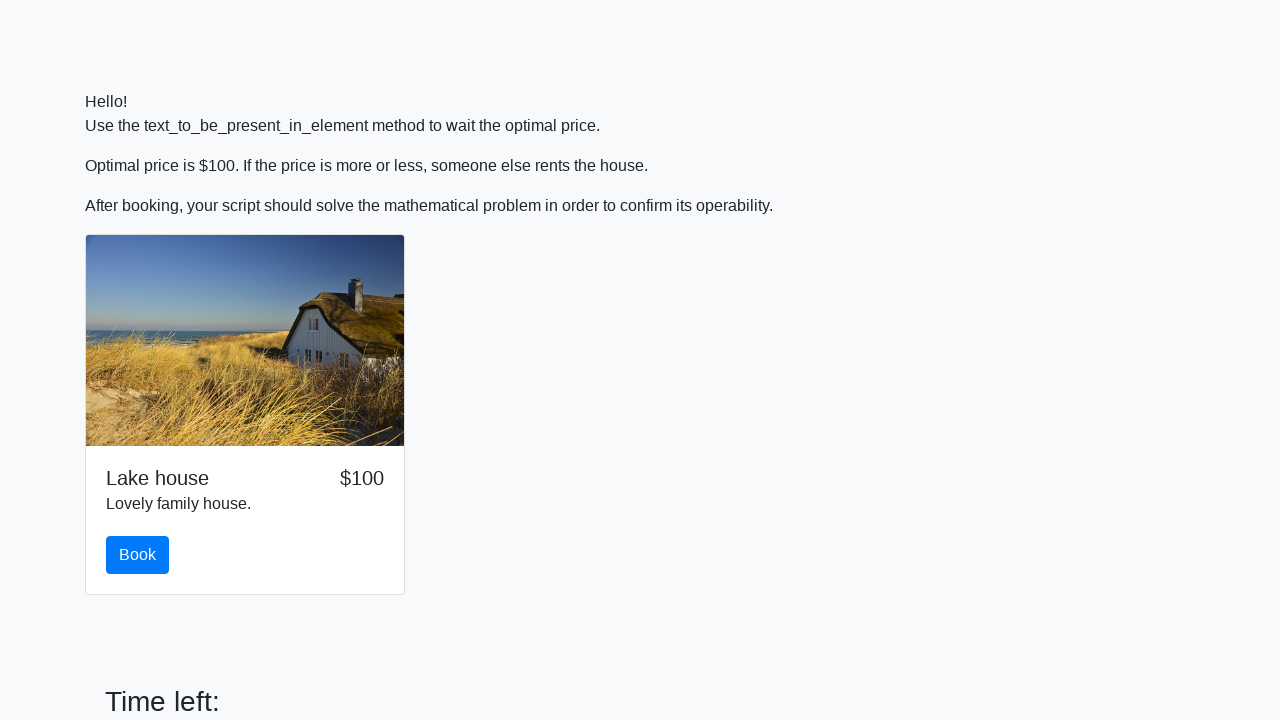

Scrolled down to reveal the math problem
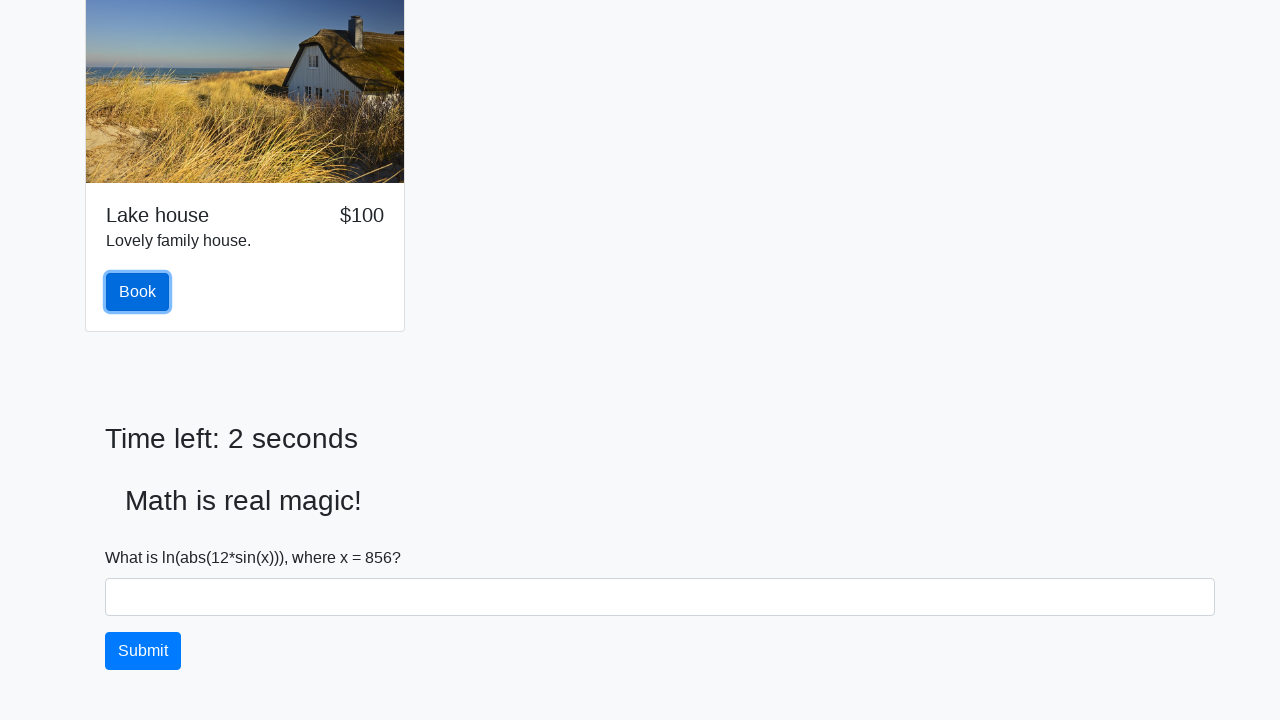

Retrieved input value: 856
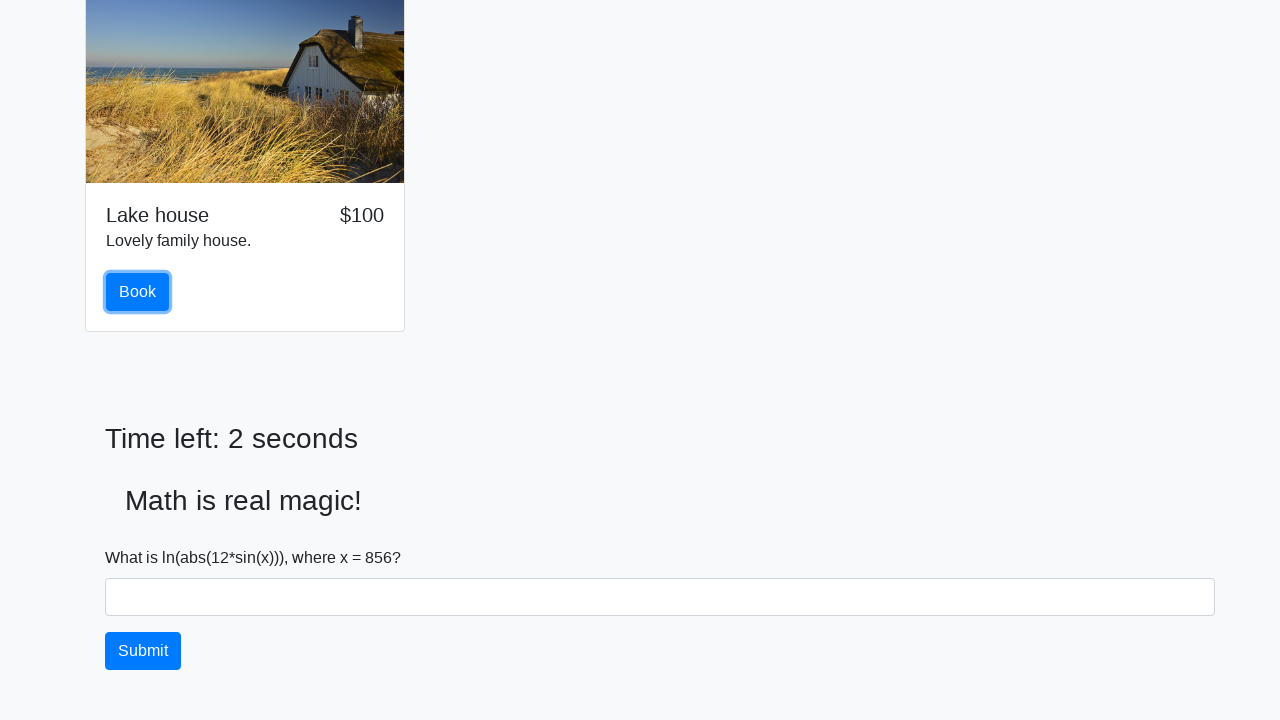

Calculated answer: 2.4813746527402425
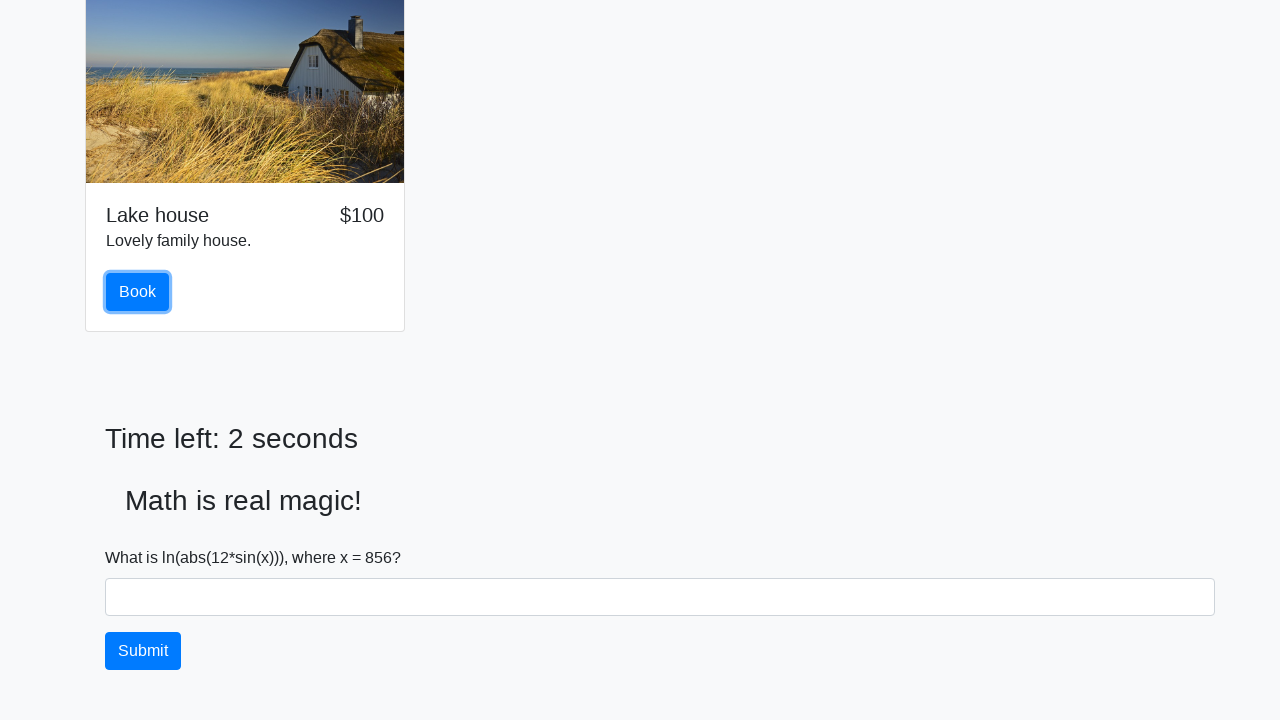

Filled in the calculated answer on #answer
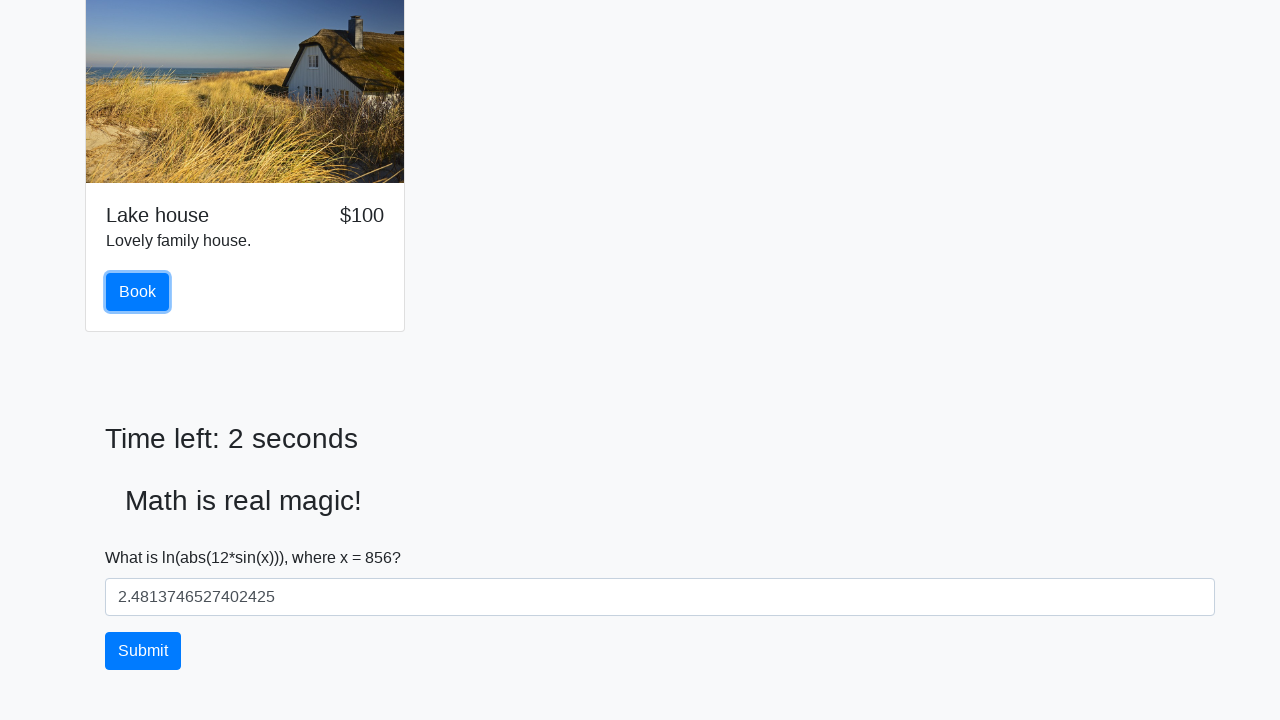

Clicked the solve button to submit the answer at (143, 651) on #solve
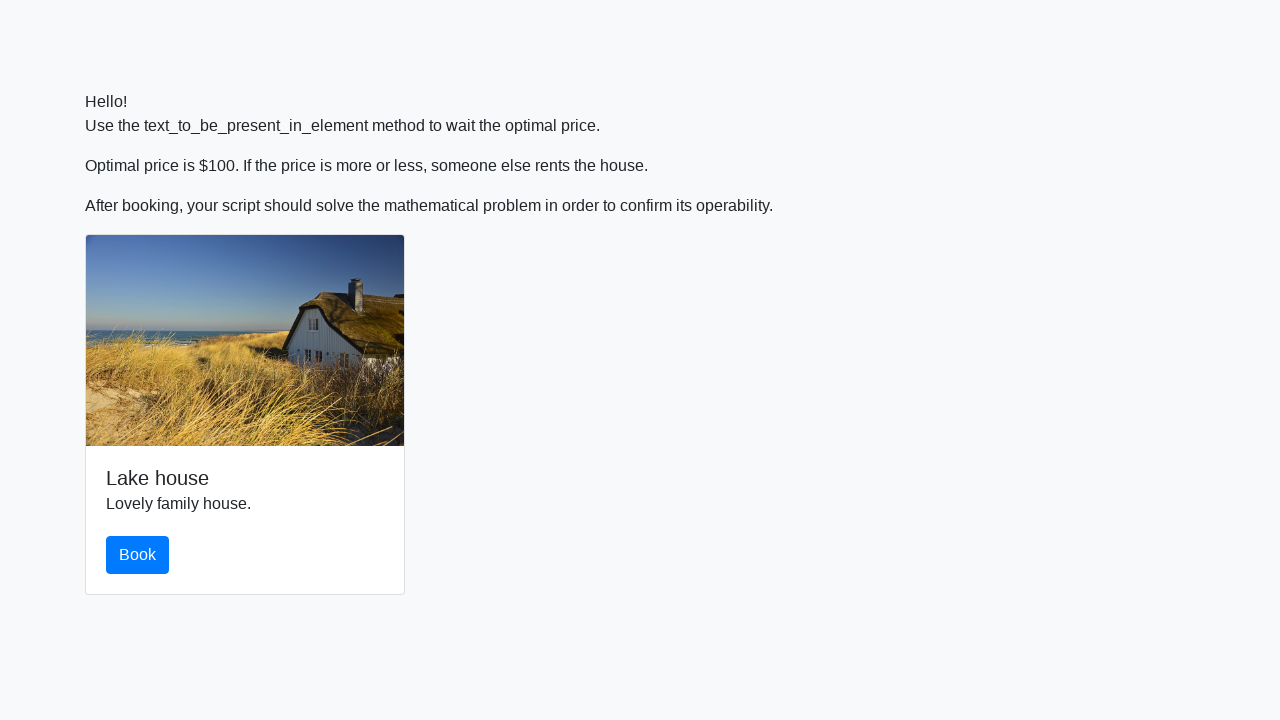

Set up dialog handler to accept alerts
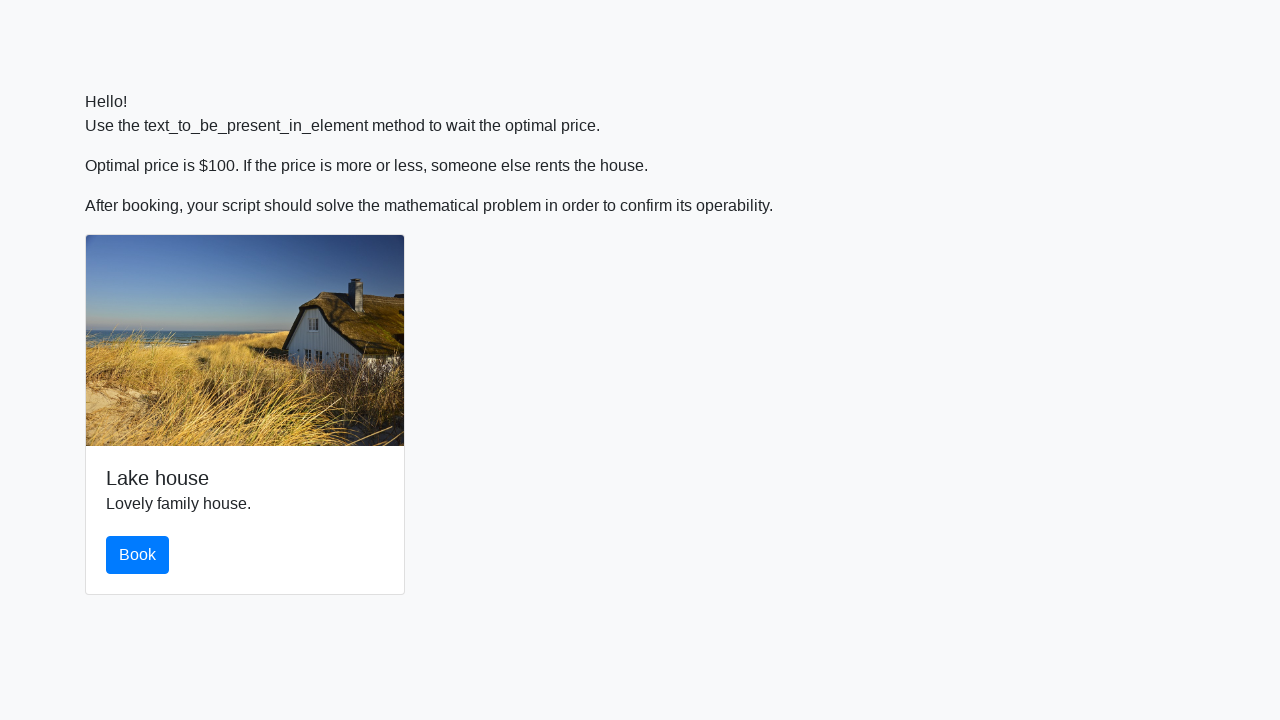

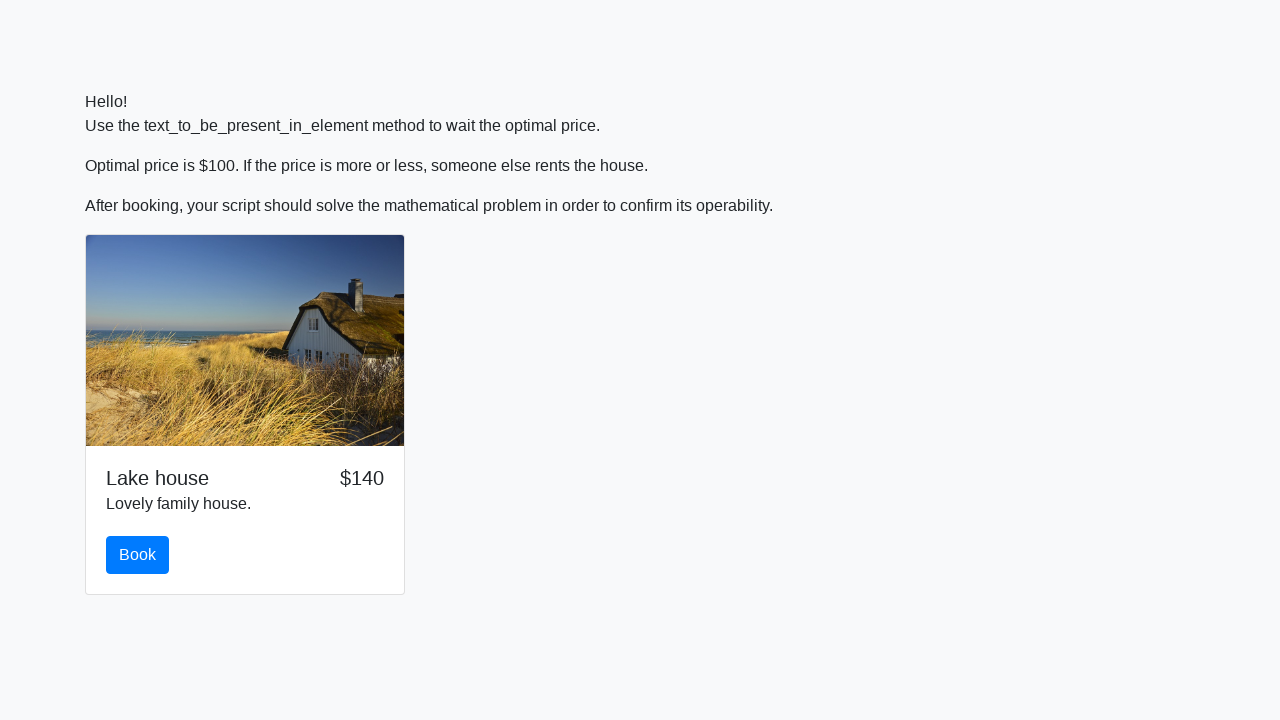